Tests navigation through various header links on the IlCarro website, clicking on different menu items and the logo

Starting URL: https://ilcarro.web.app/search

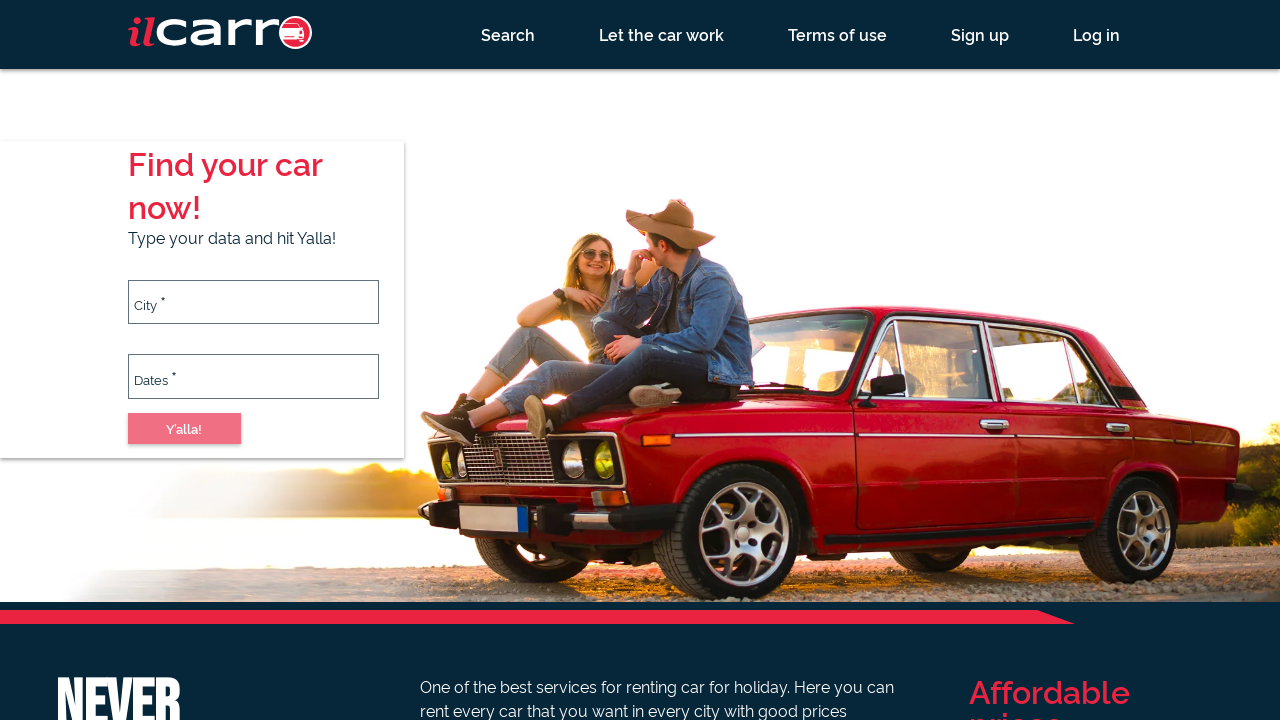

Clicked 'Let the car work' link in header at (662, 34) on a[id='1']
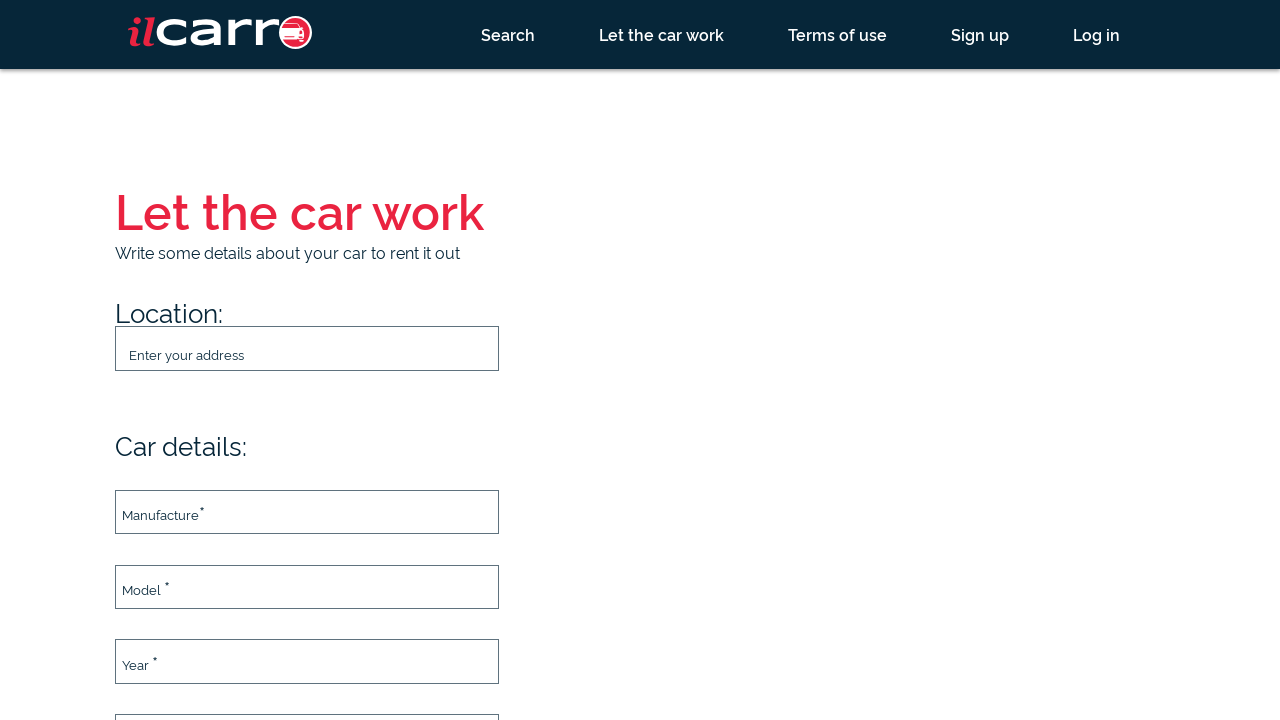

Clicked 'Search' link in header at (508, 34) on a[id='0']
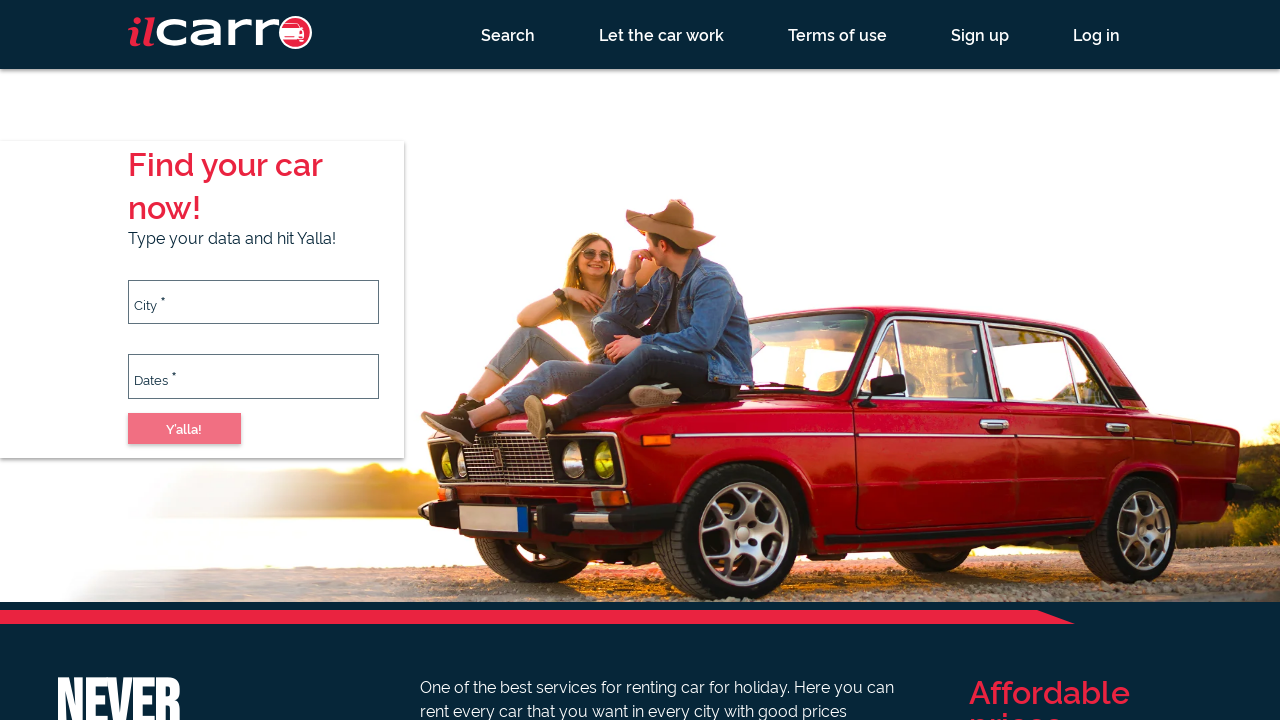

Clicked 'Terms of use' link in header at (838, 34) on a[id='2']
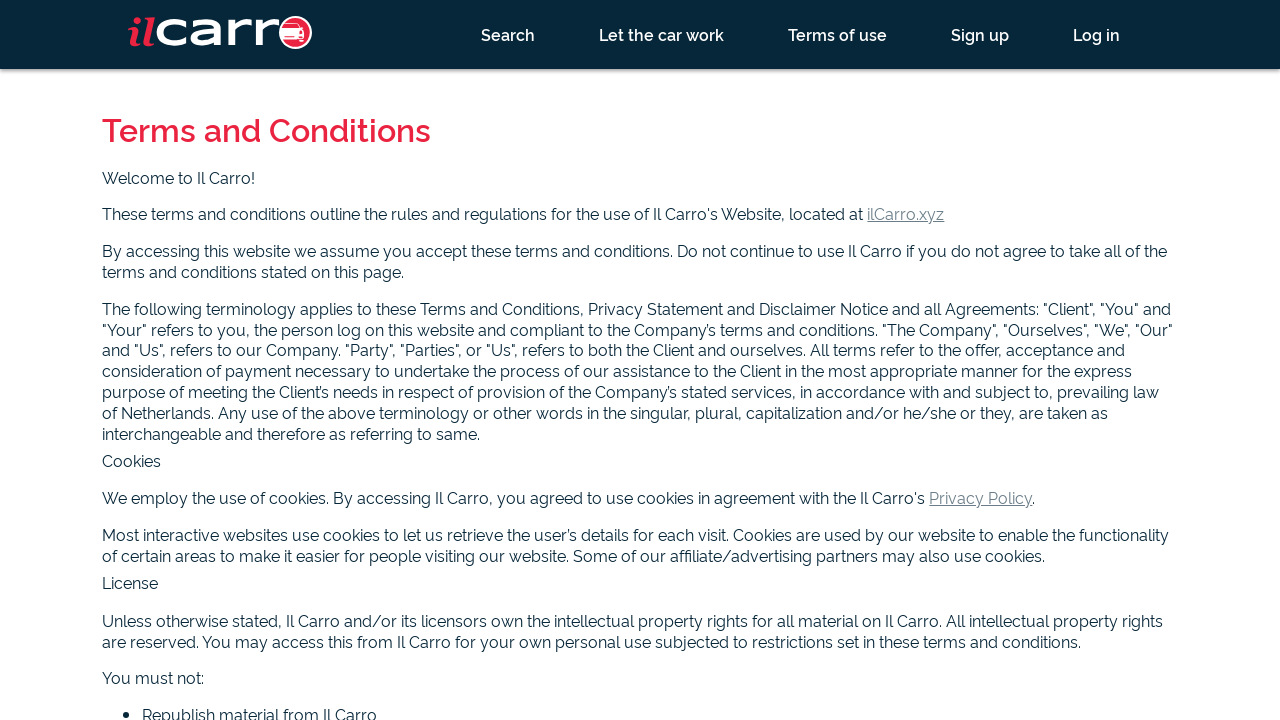

Clicked 'Sign Up' link in header at (980, 34) on a[ng-reflect-router-link='registration']
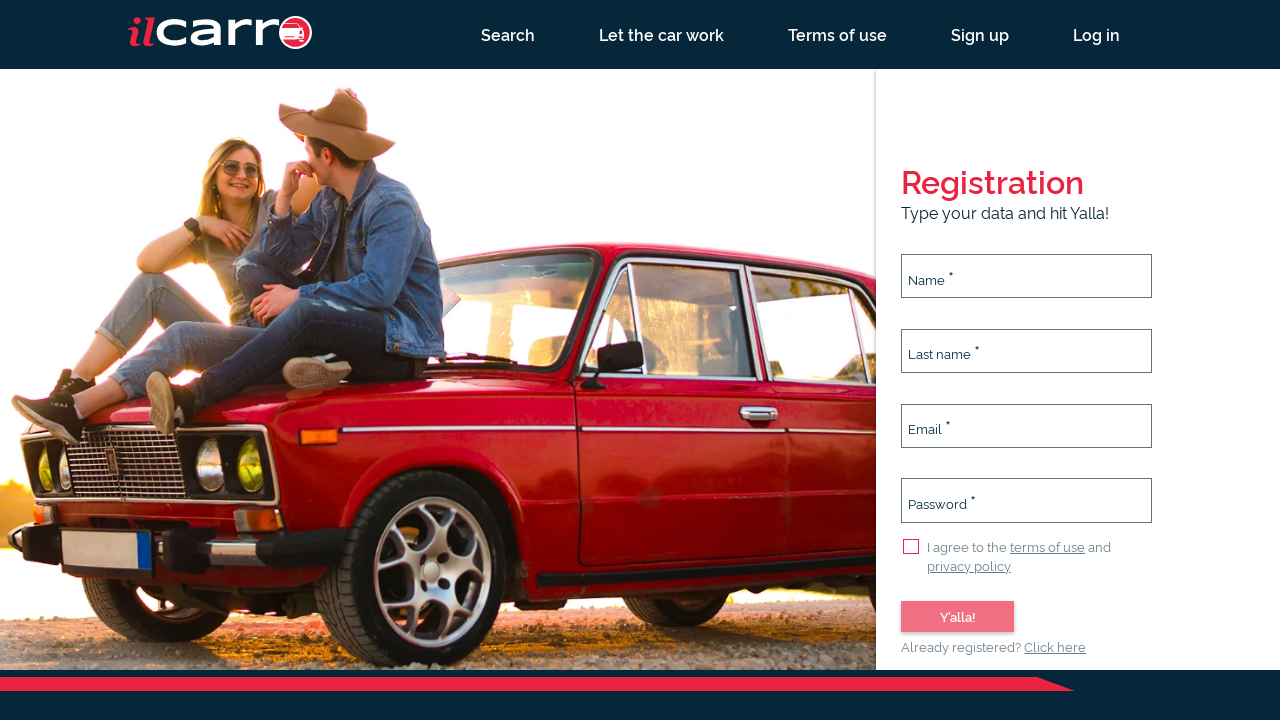

Clicked 'Log In' link in header at (1096, 34) on a[ng-reflect-router-link='login']
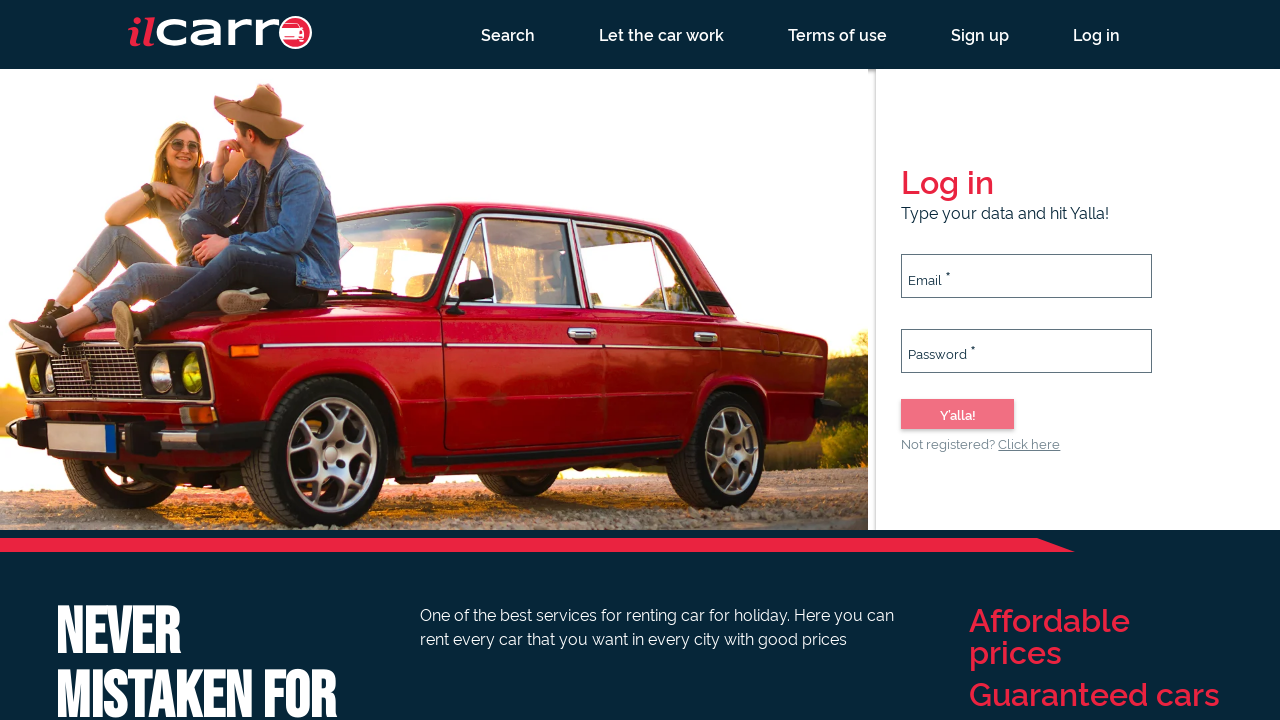

Clicked logo in header at (220, 32) on div.header img[alt='logo']
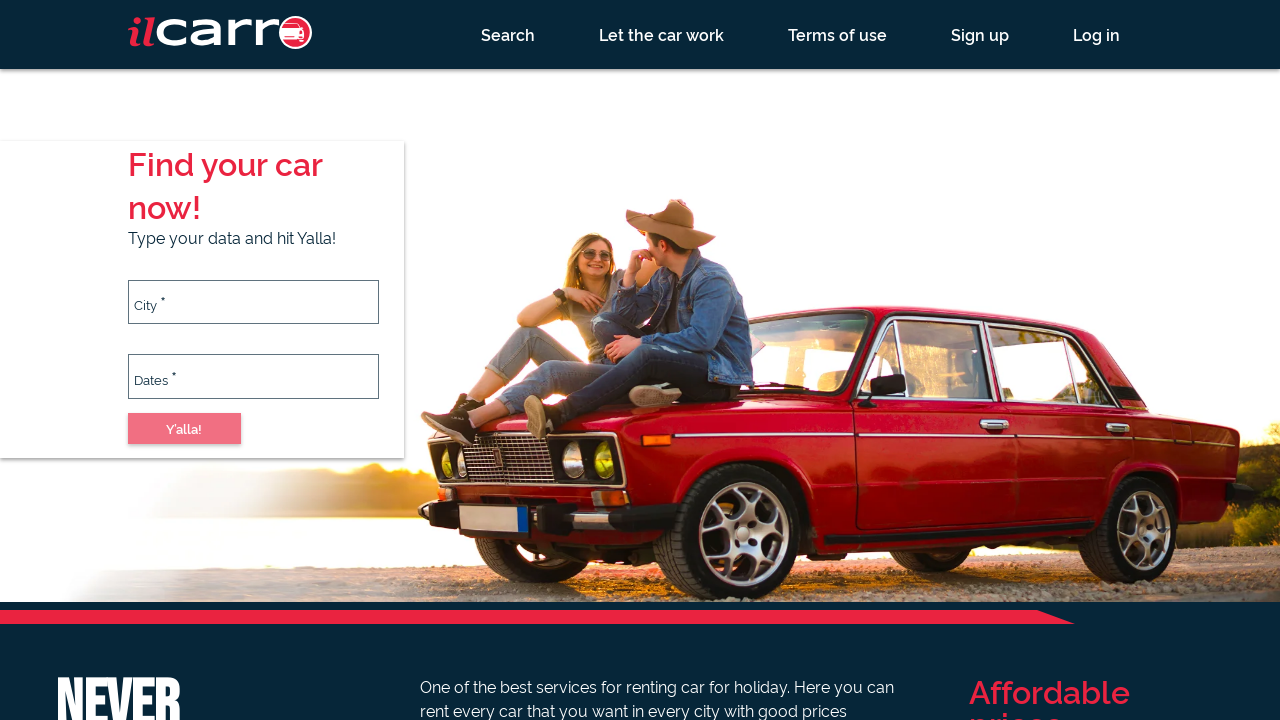

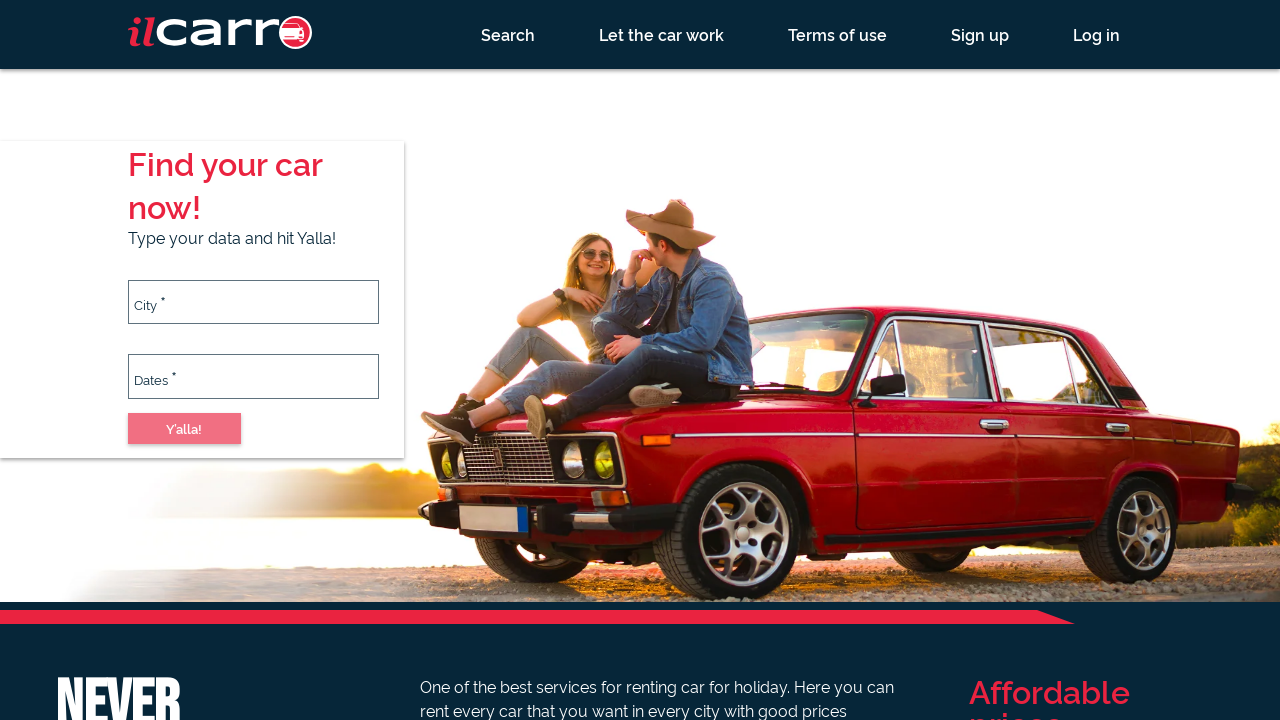